Tests scrolling to a specific element by navigating to downloads page, scrolling element into view, and clicking releases link

Starting URL: https://www.selenium.dev

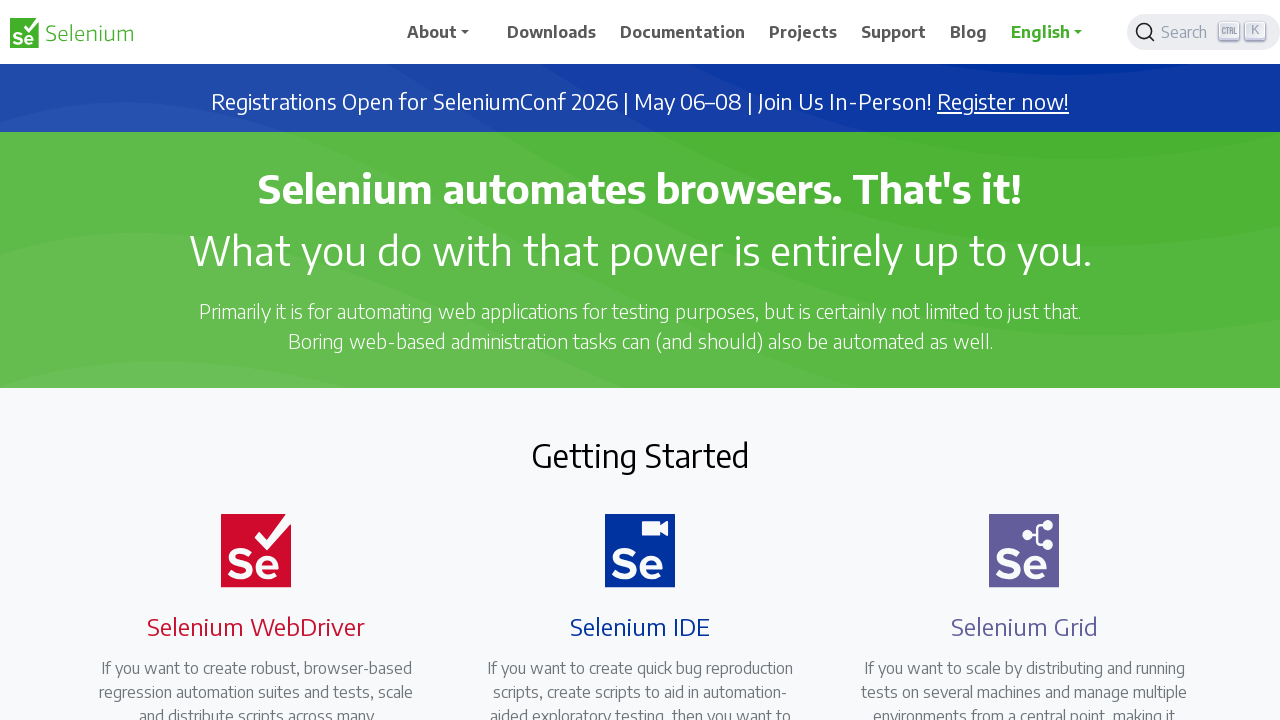

Clicked on Downloads link at (552, 32) on xpath=//a[@href='/downloads']
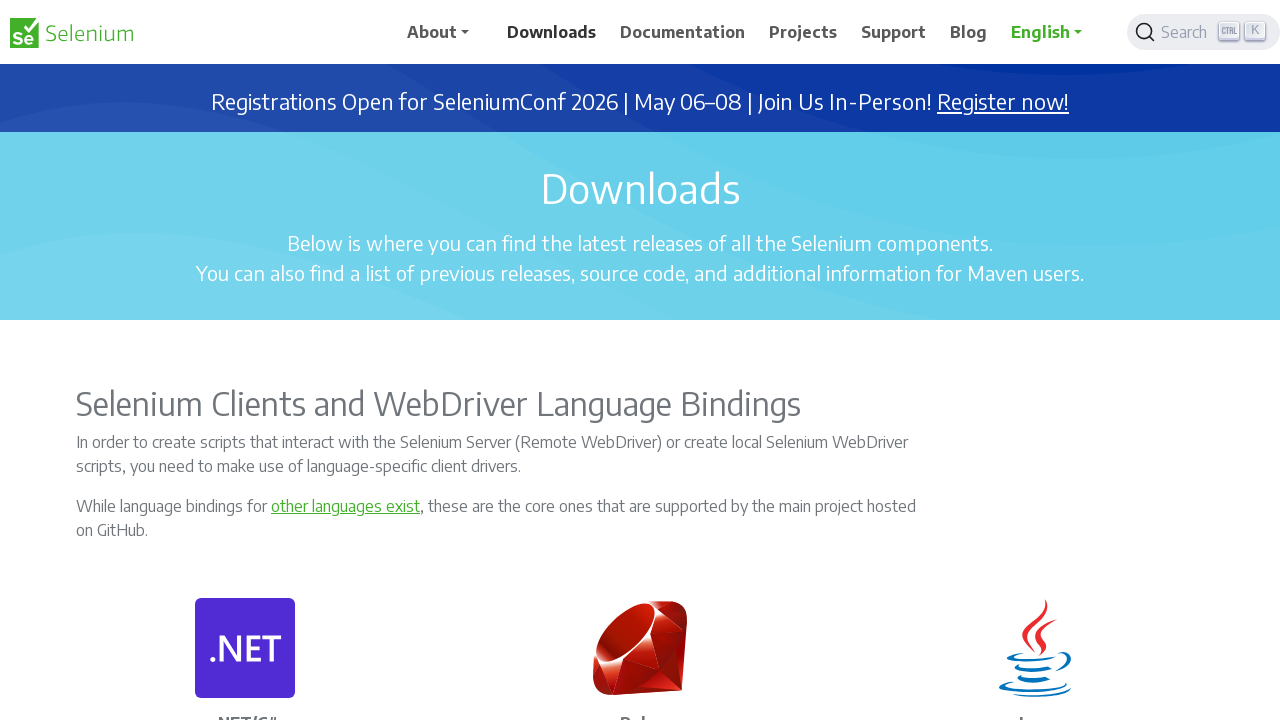

Scrolled releases link into view
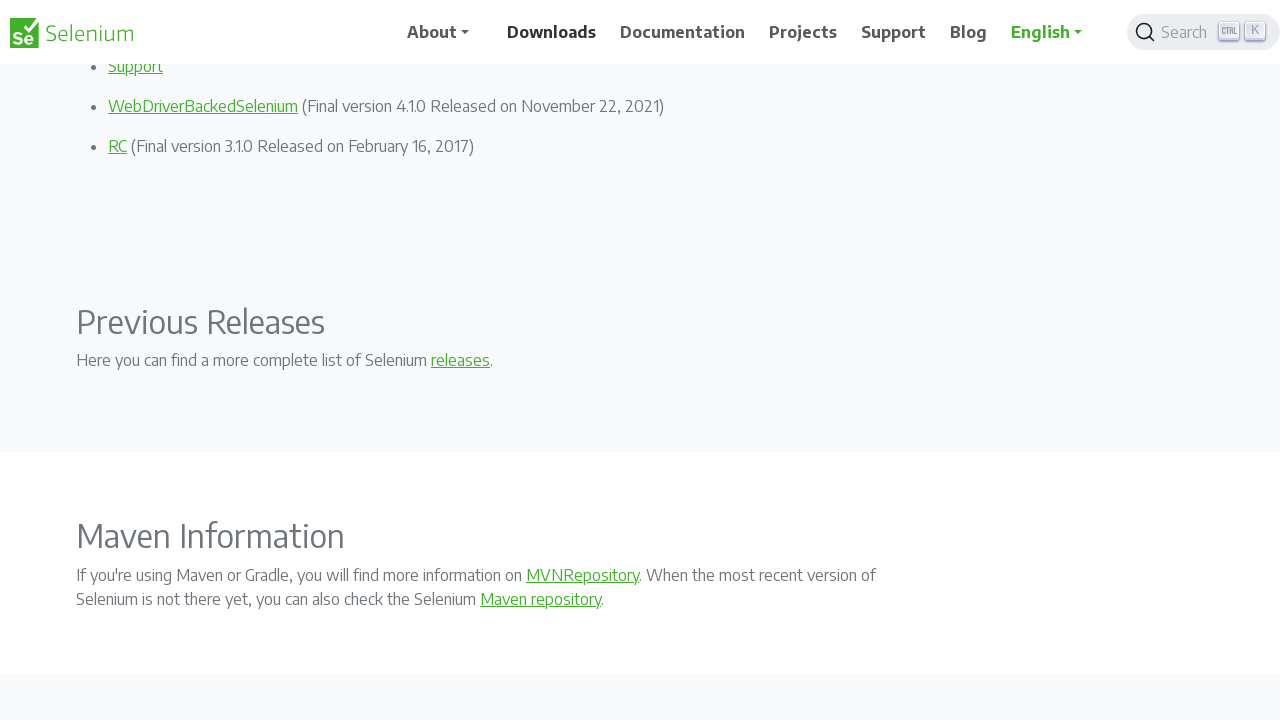

Clicked on releases link at (460, 360) on xpath=//a[normalize-space()='releases']
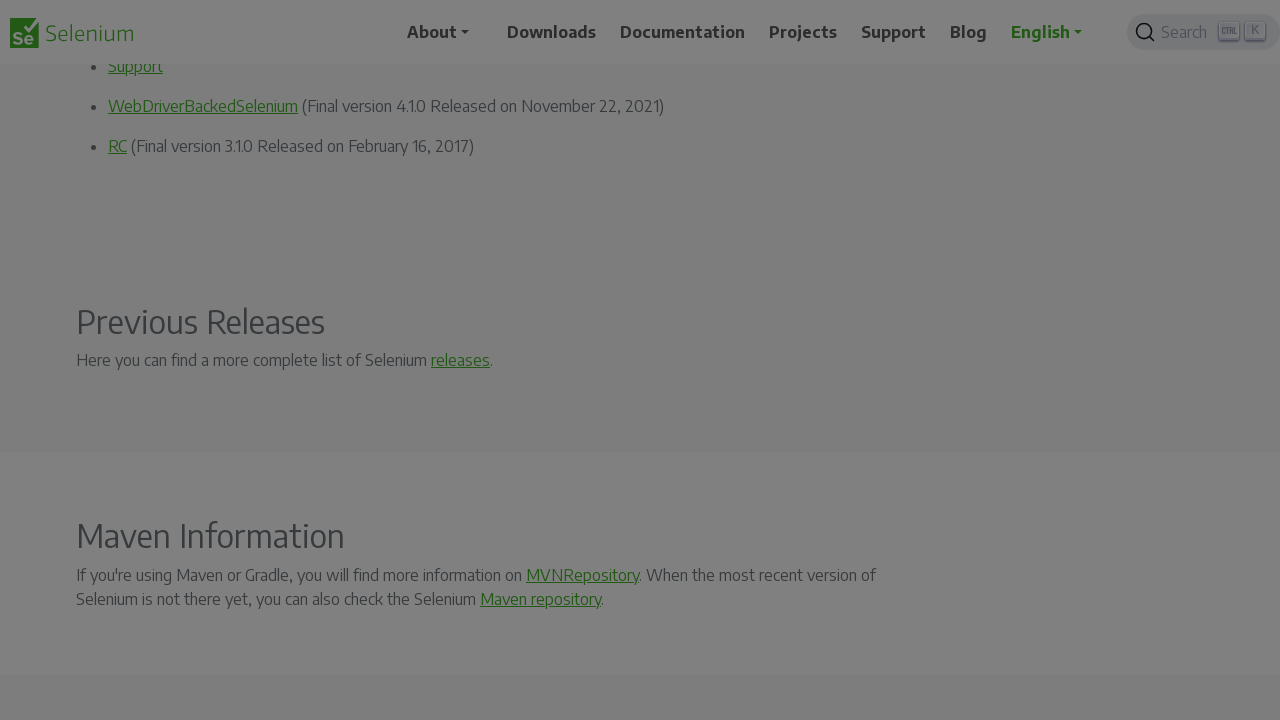

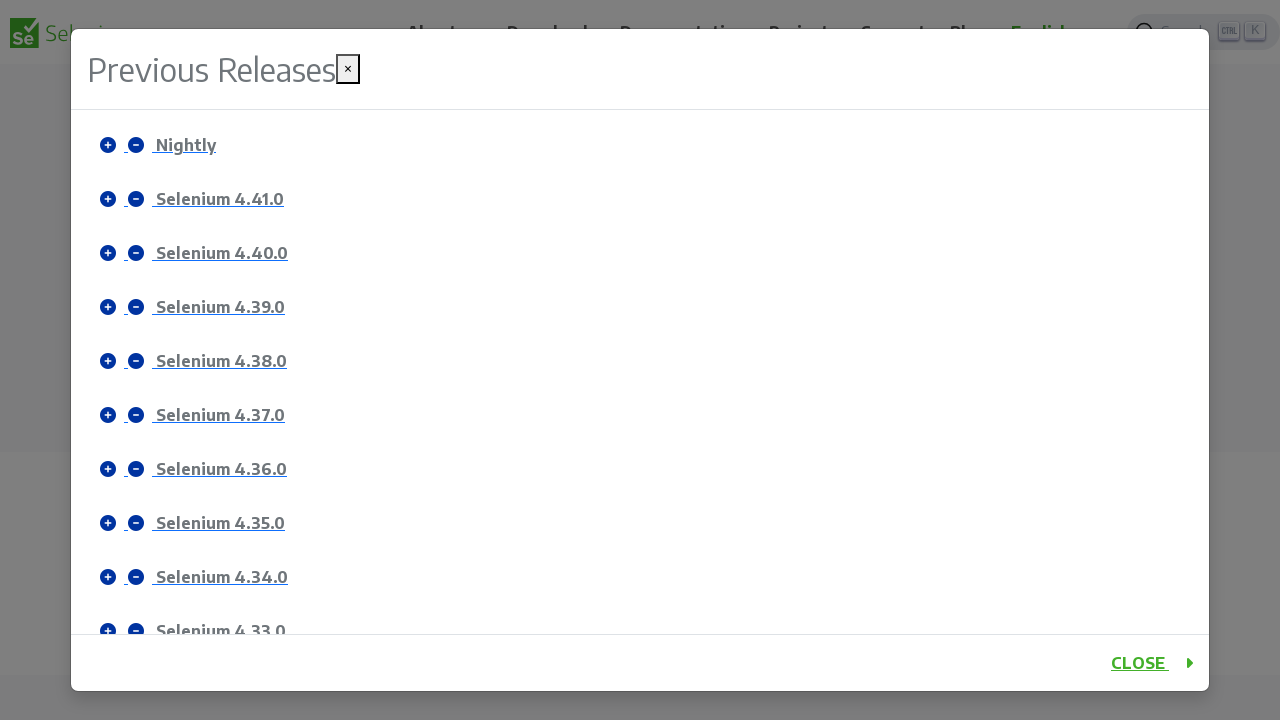